Opens a new browser window/tab and switches context to interact with it

Starting URL: https://the-internet.herokuapp.com/windows

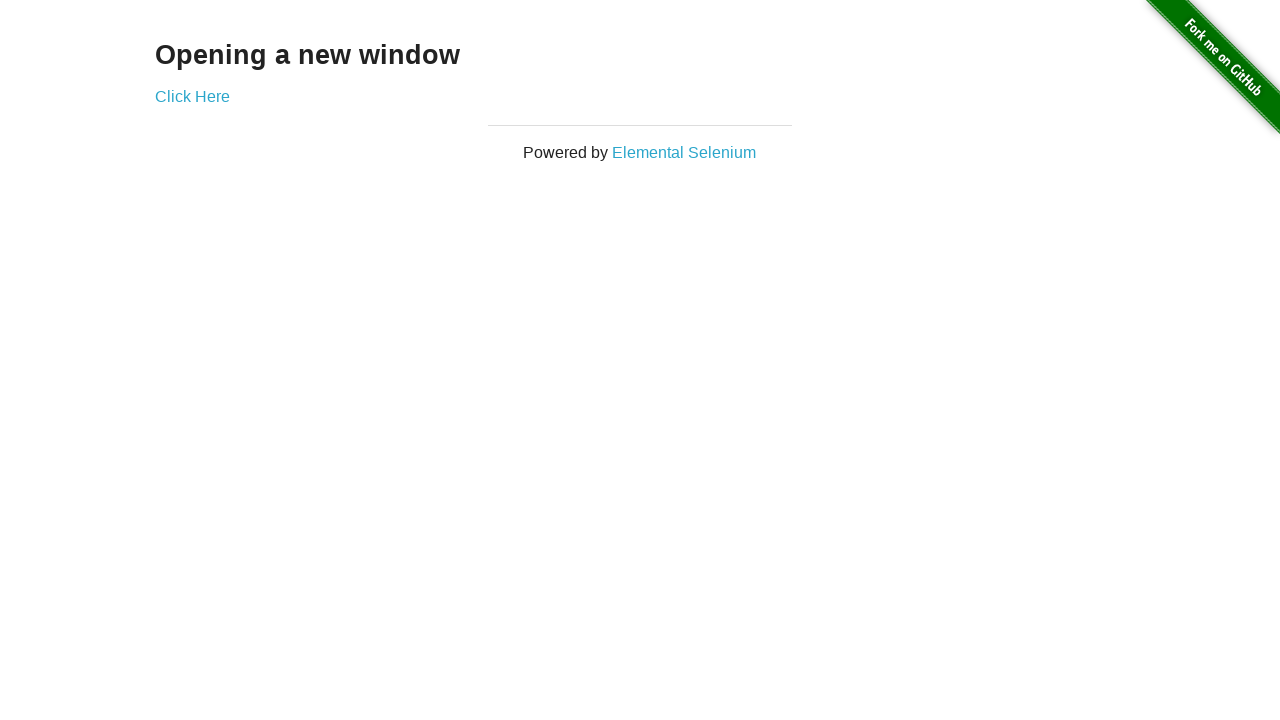

Opened new window/tab by clicking link at (192, 96) on a[href='/windows/new']
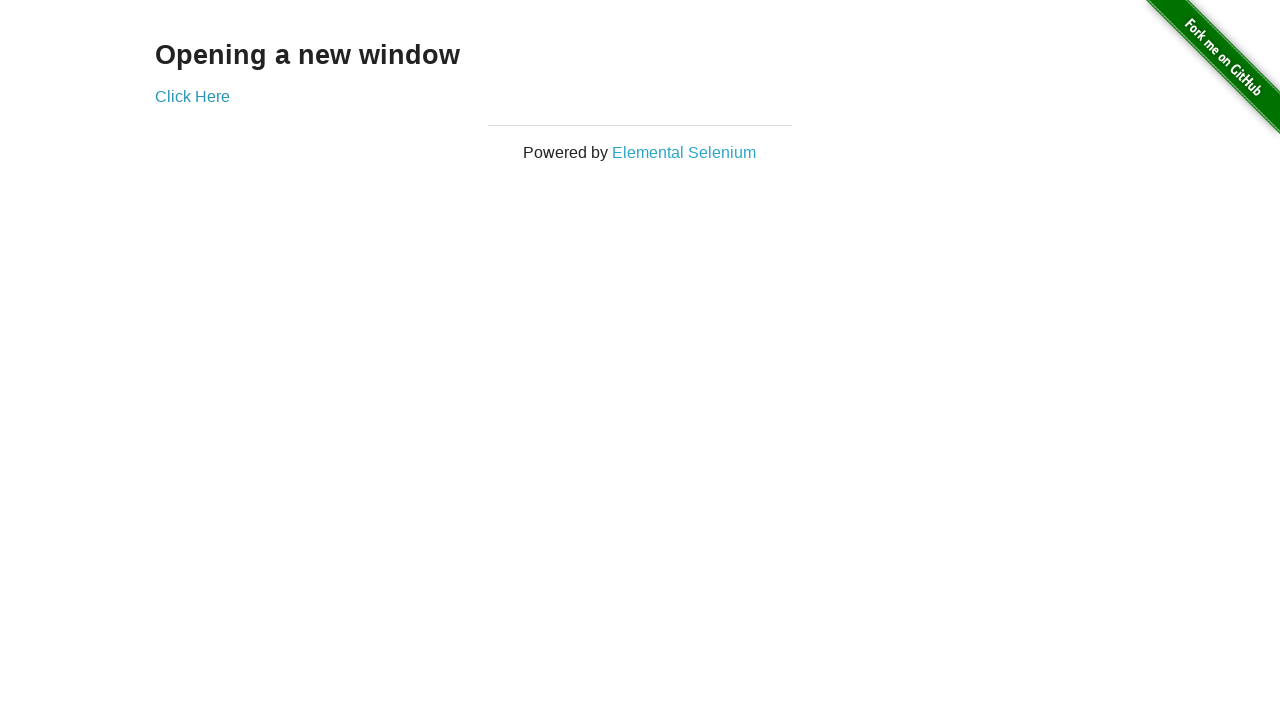

New page DOM content loaded
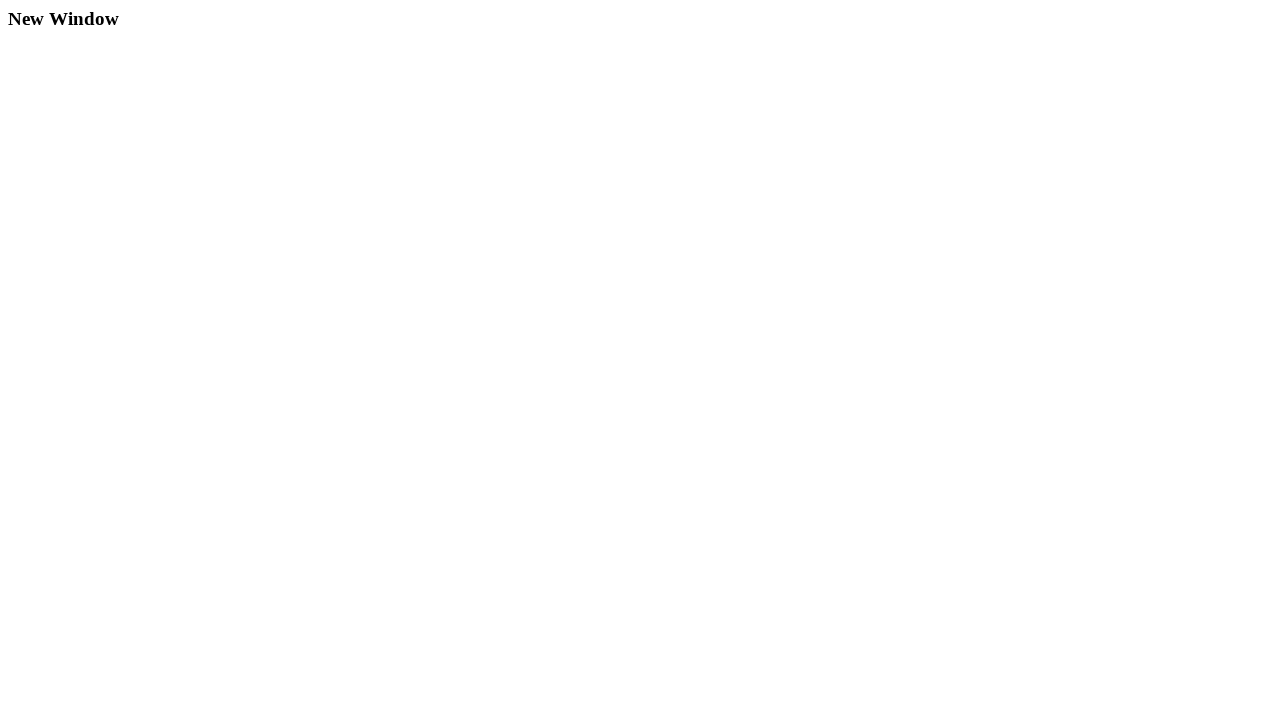

Retrieved heading text from new window
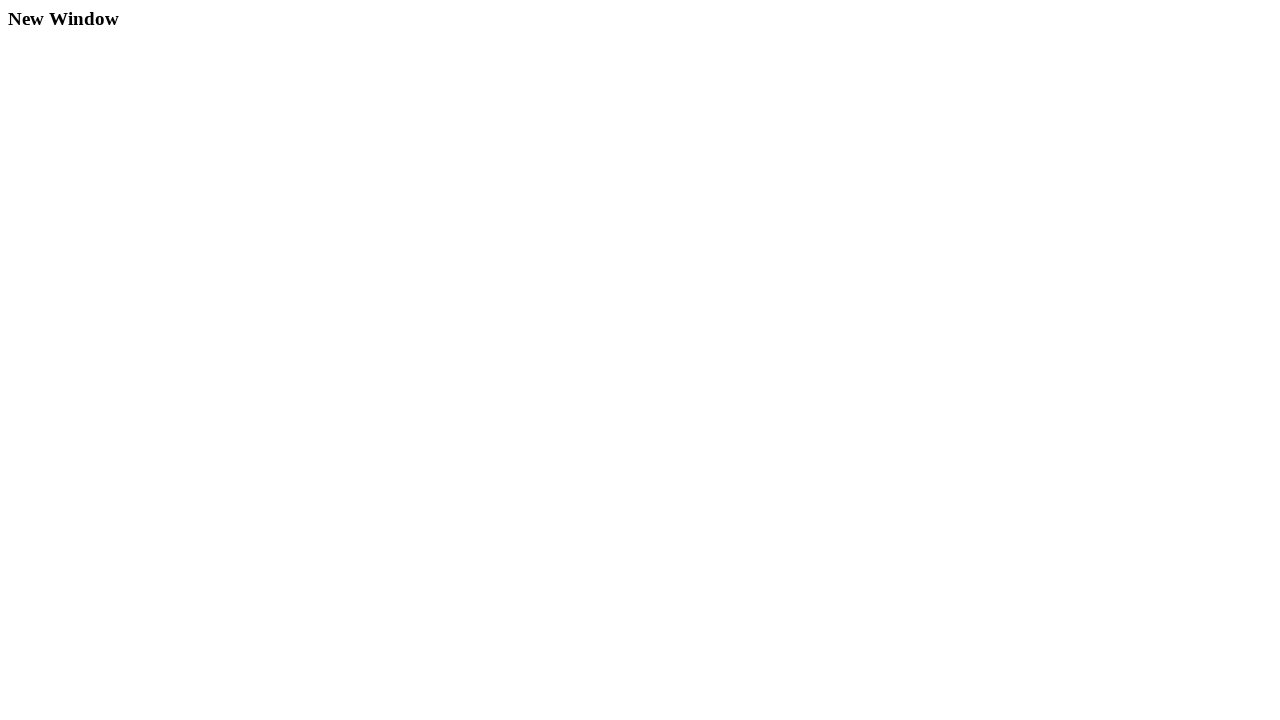

Verified 'New Window' heading text in new page
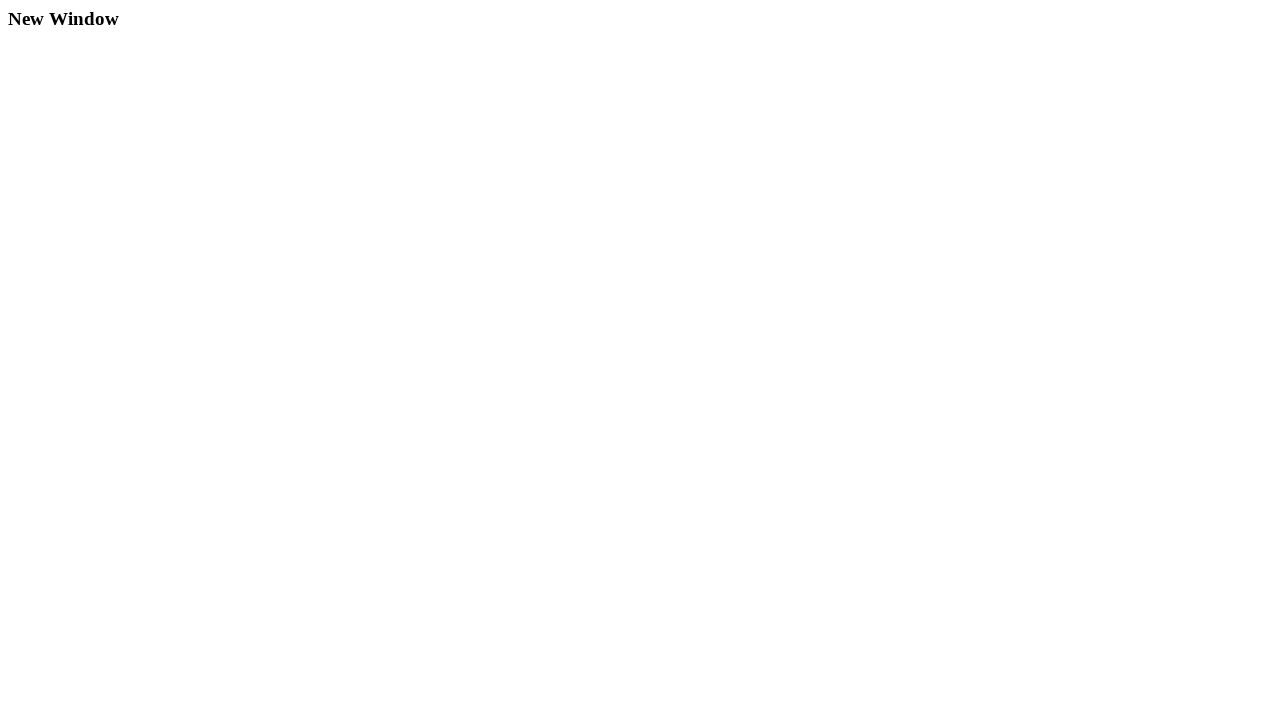

Closed new page/window
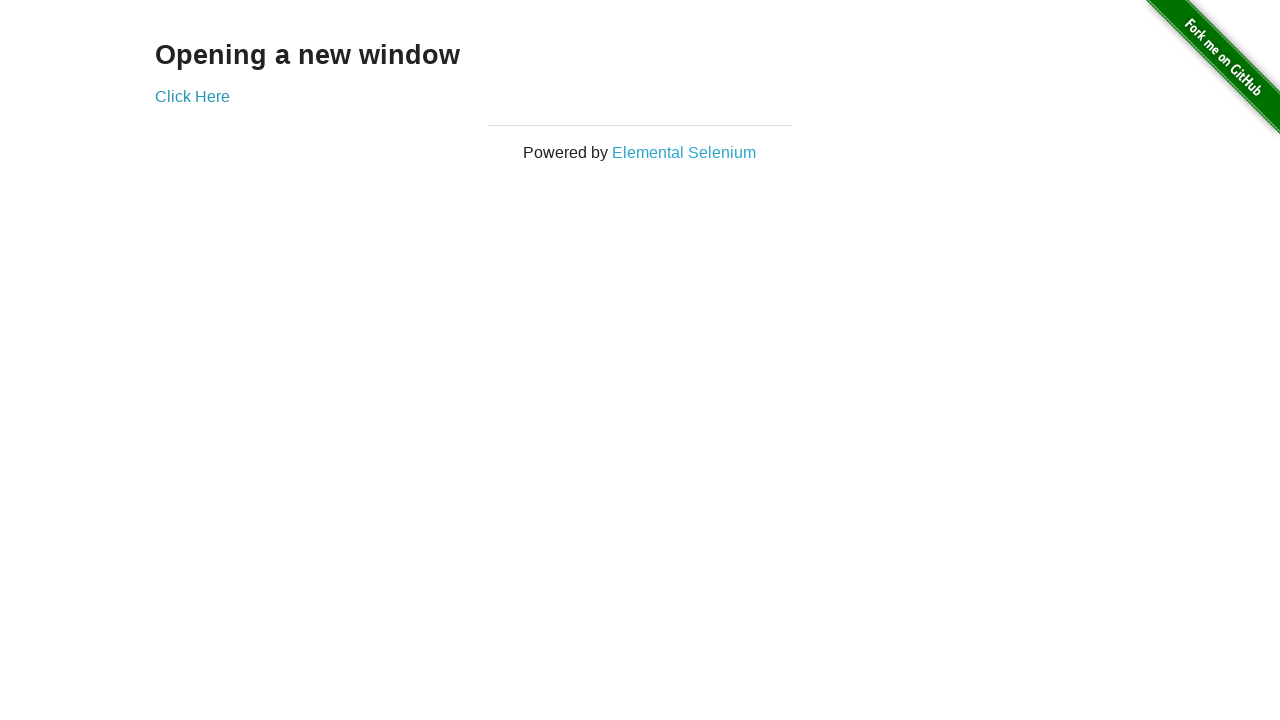

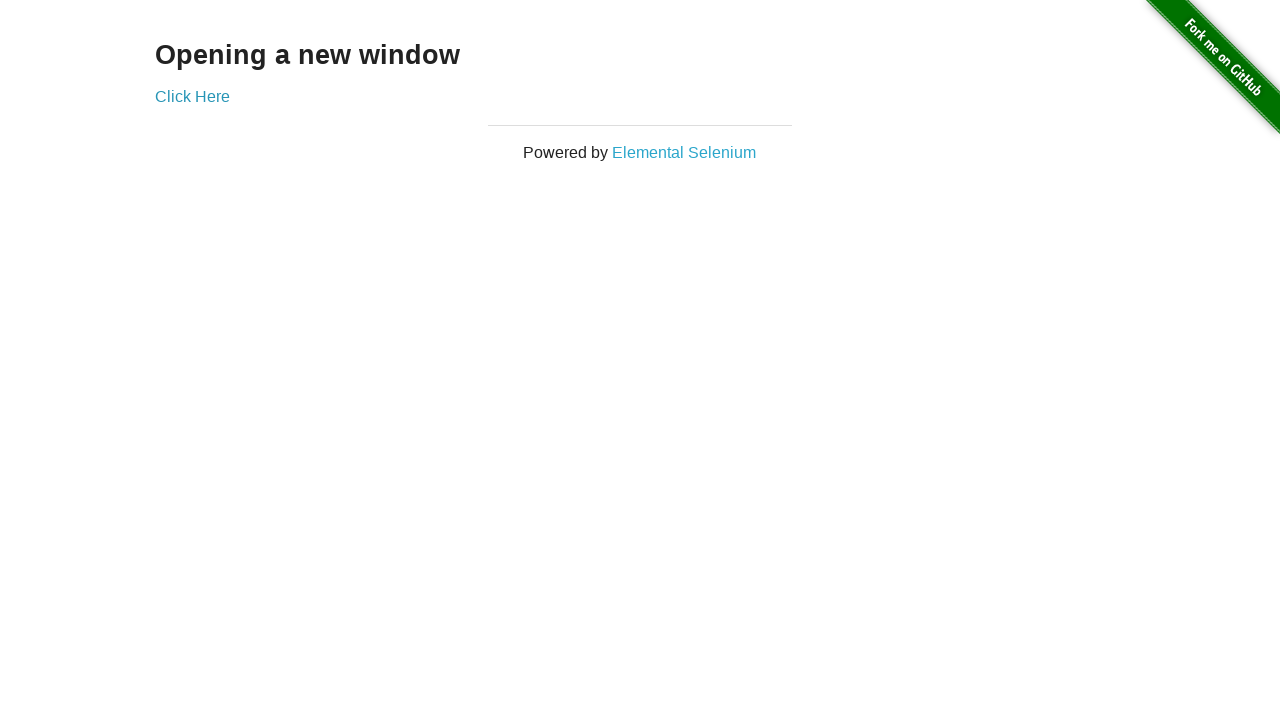